Tests the text-box form on demoqa.com by filling in the full name, email, current address, and permanent address fields, then submitting the form.

Starting URL: https://demoqa.com/text-box

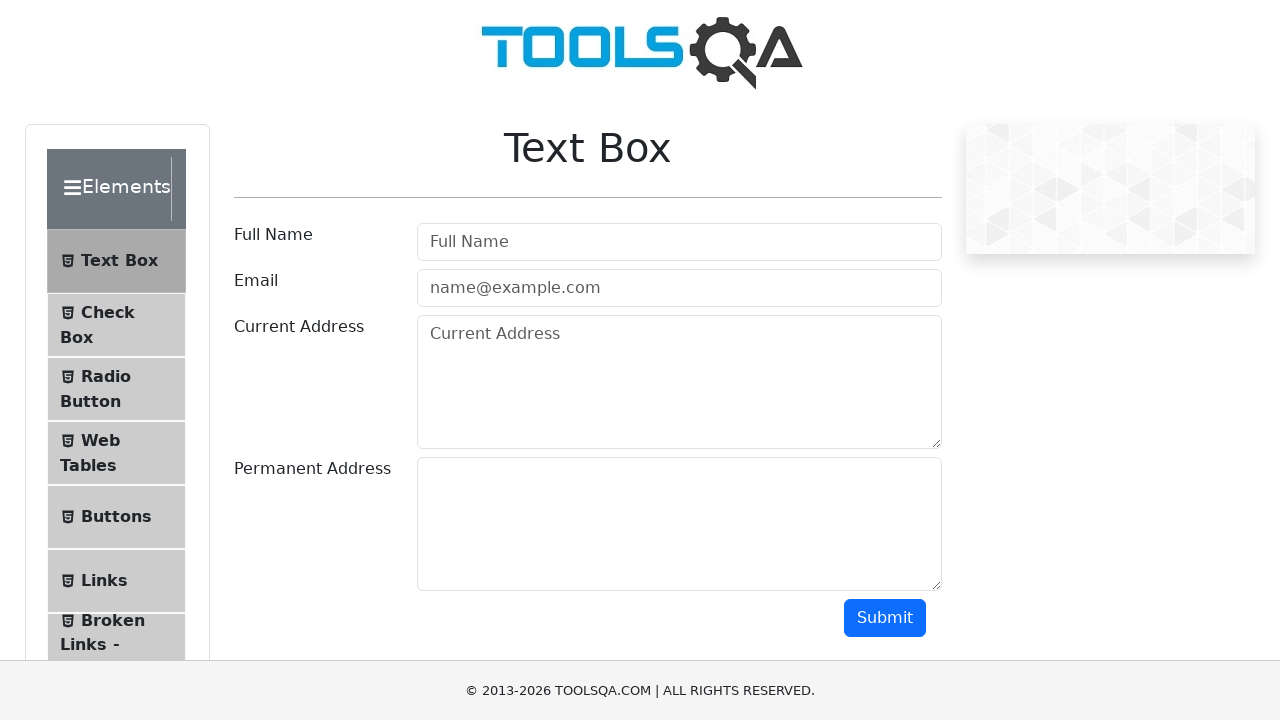

Filled full name field with 'Vlad' on #userName
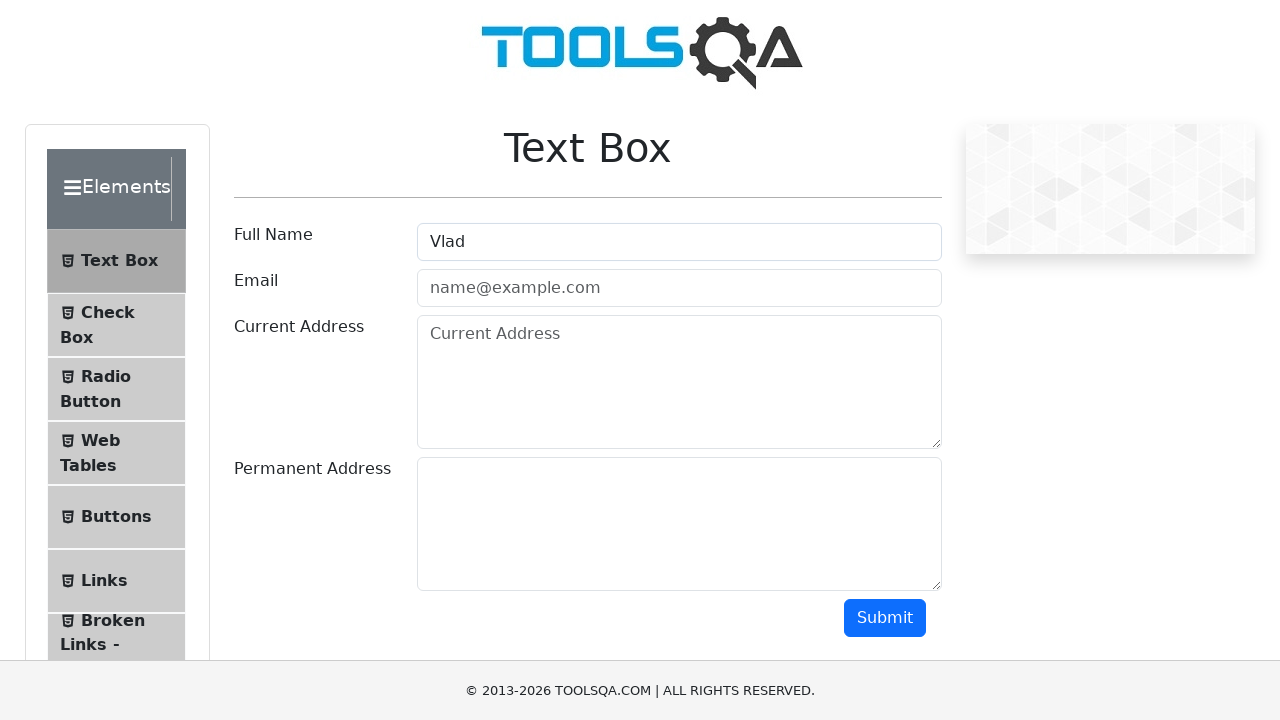

Filled email field with 'testInHurry@maildro.cc' on #userEmail
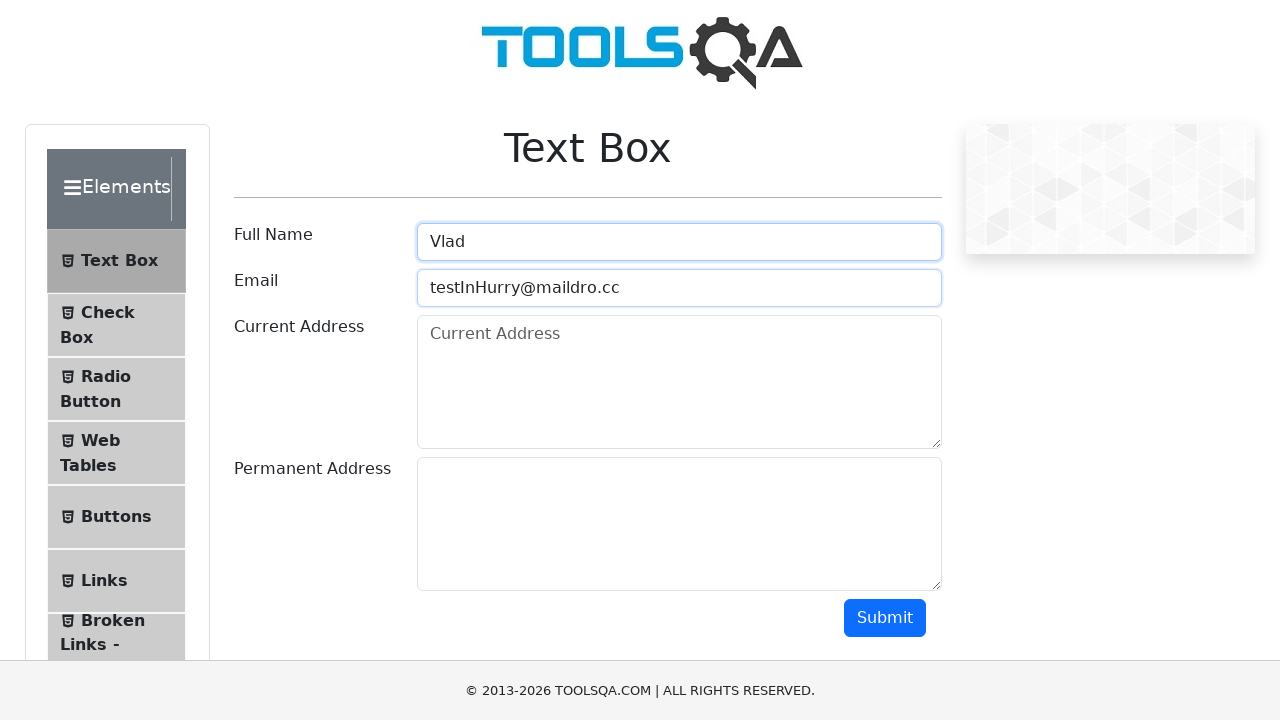

Filled current address field with 'Made In haste but with love' on #currentAddress
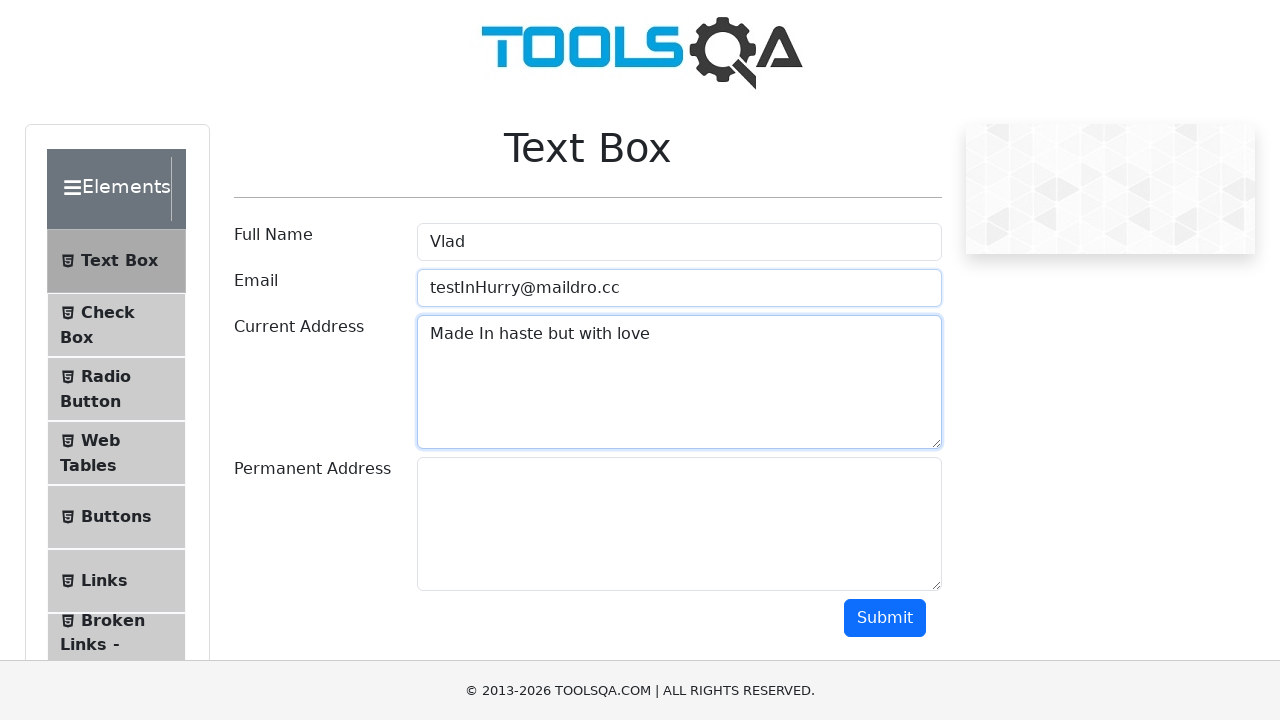

Filled permanent address field with 'We can check mailbox i suppose at maildrop.cc' on #permanentAddress
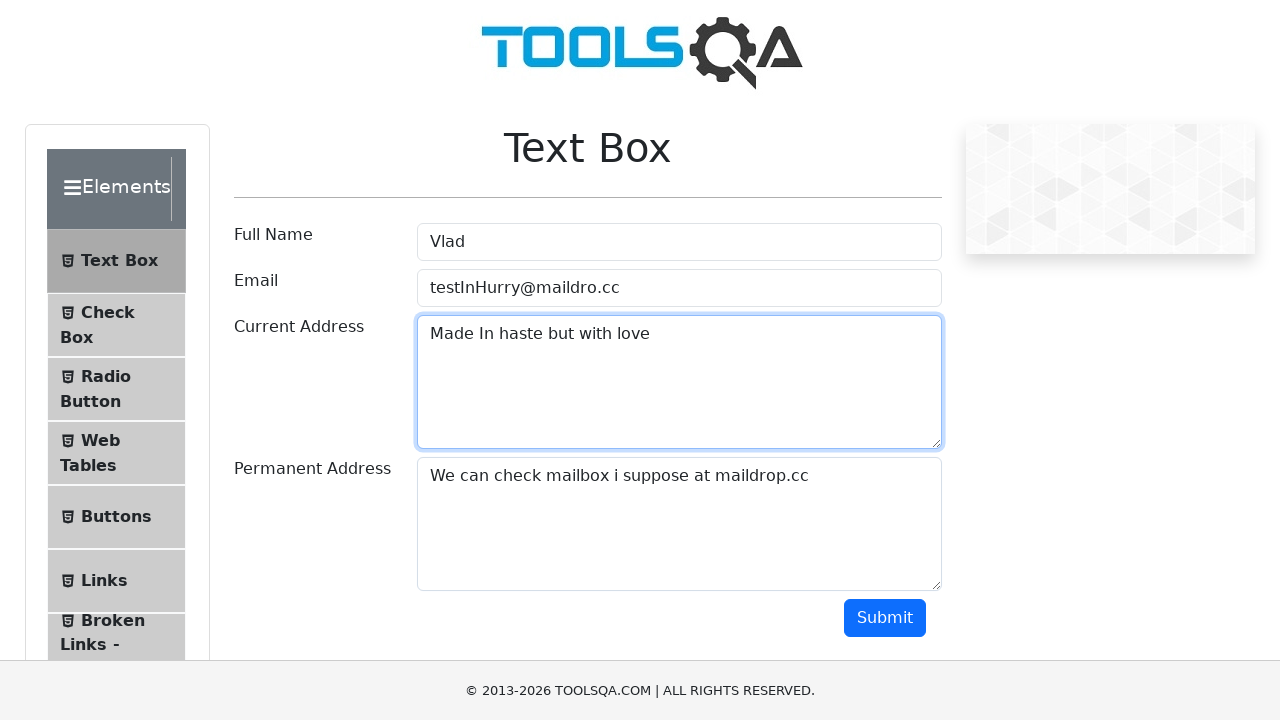

Submitted the text-box form by pressing Enter on #submit
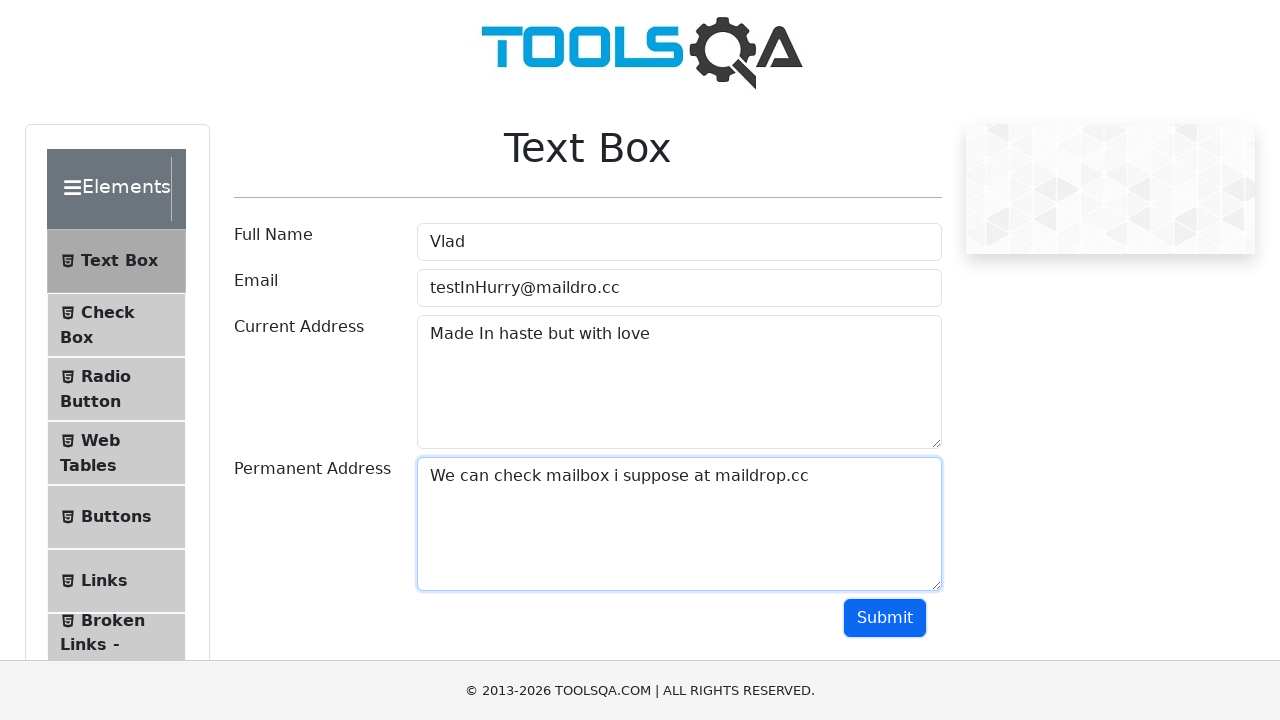

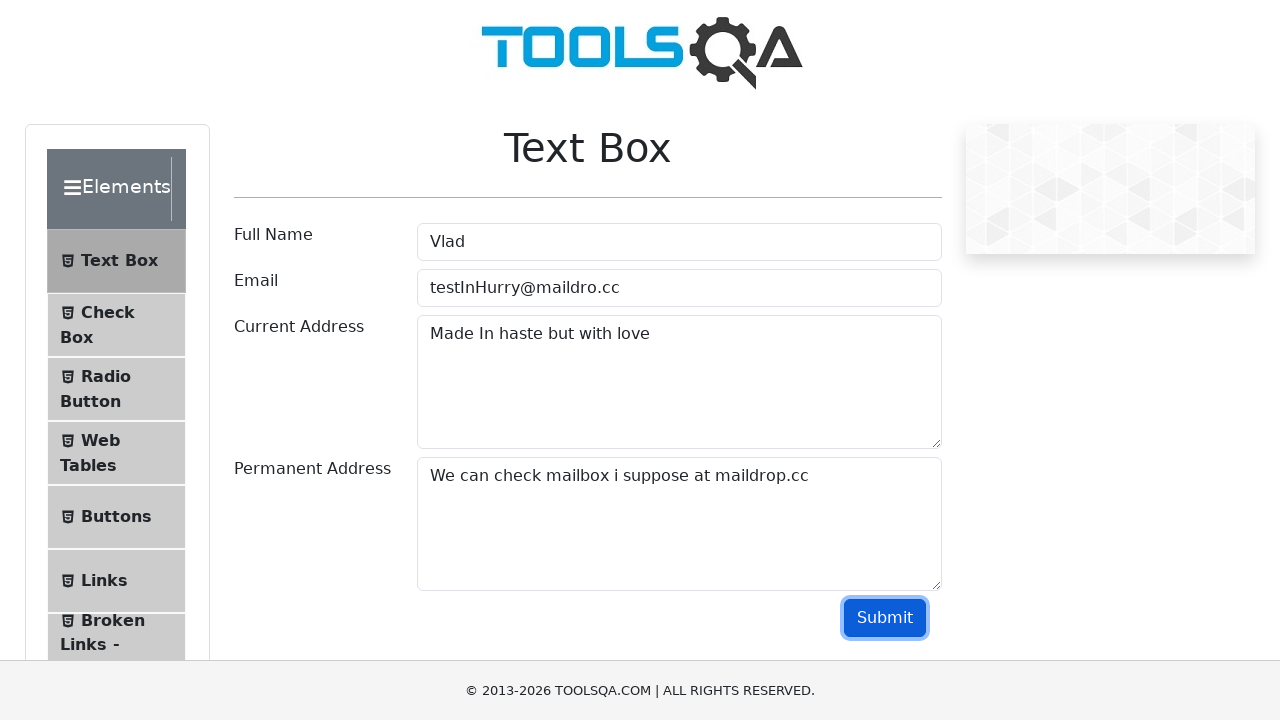